Tests dropdown select functionality by selecting options using different methods: visible text, value attribute, and index

Starting URL: https://bonigarcia.dev/selenium-webdriver-java/web-form.html

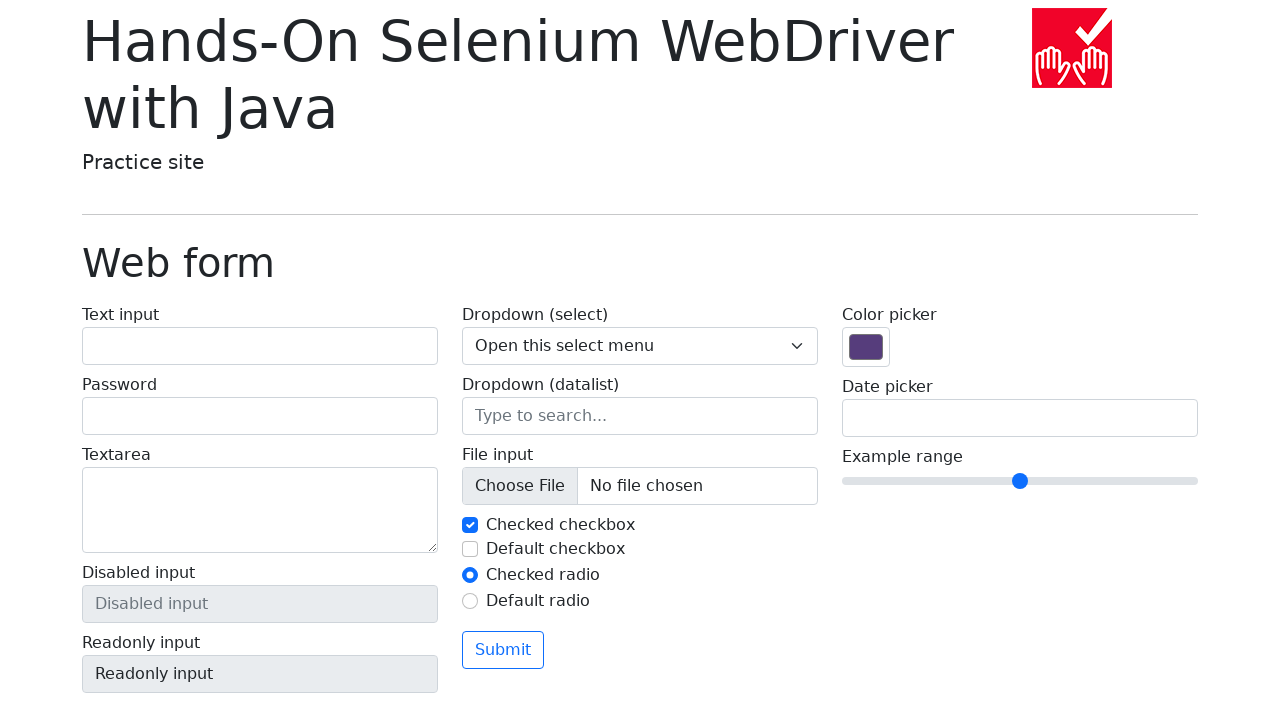

Located dropdown element with name 'my-select'
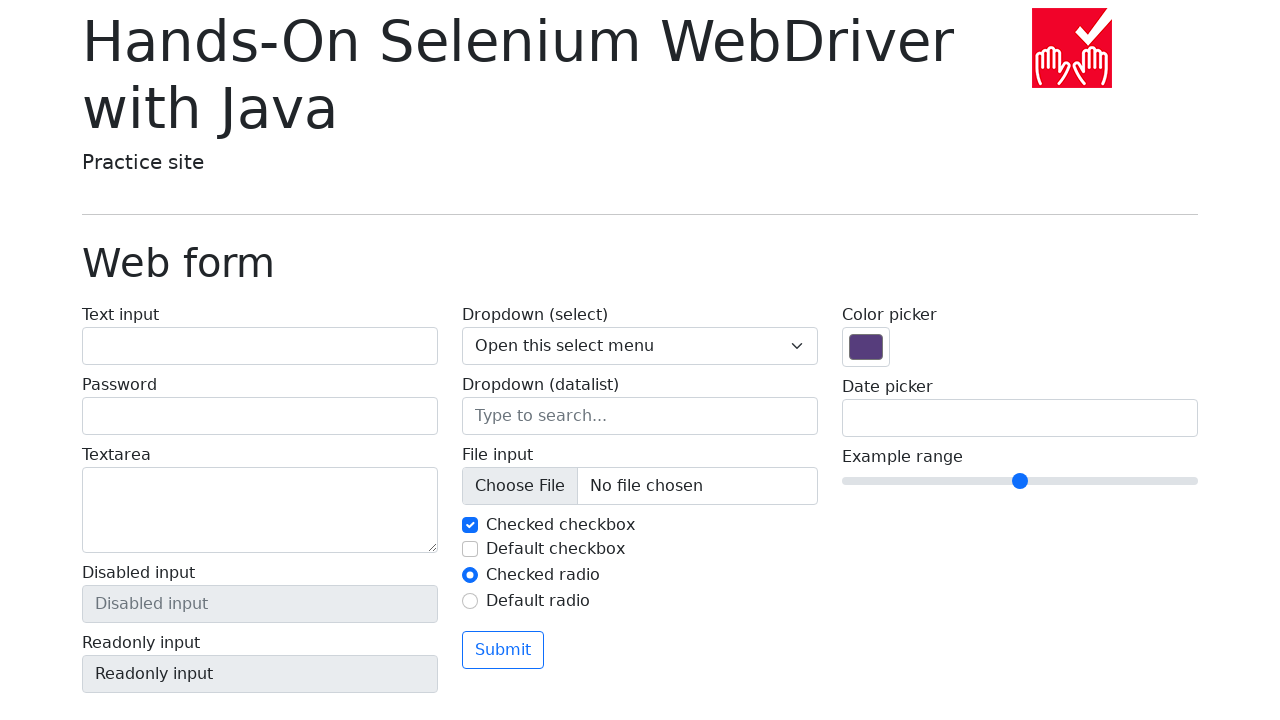

Selected dropdown option by visible text 'Open this select menu' on select[name='my-select']
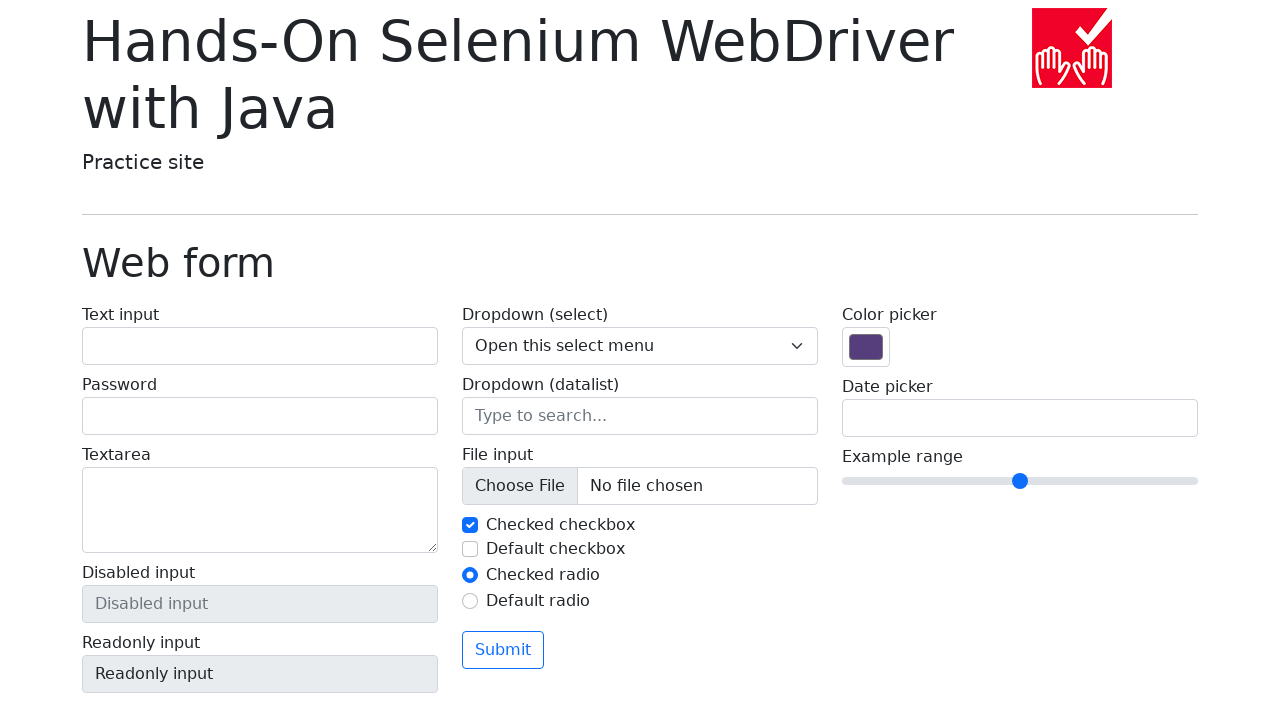

Selected dropdown option by value '1' on select[name='my-select']
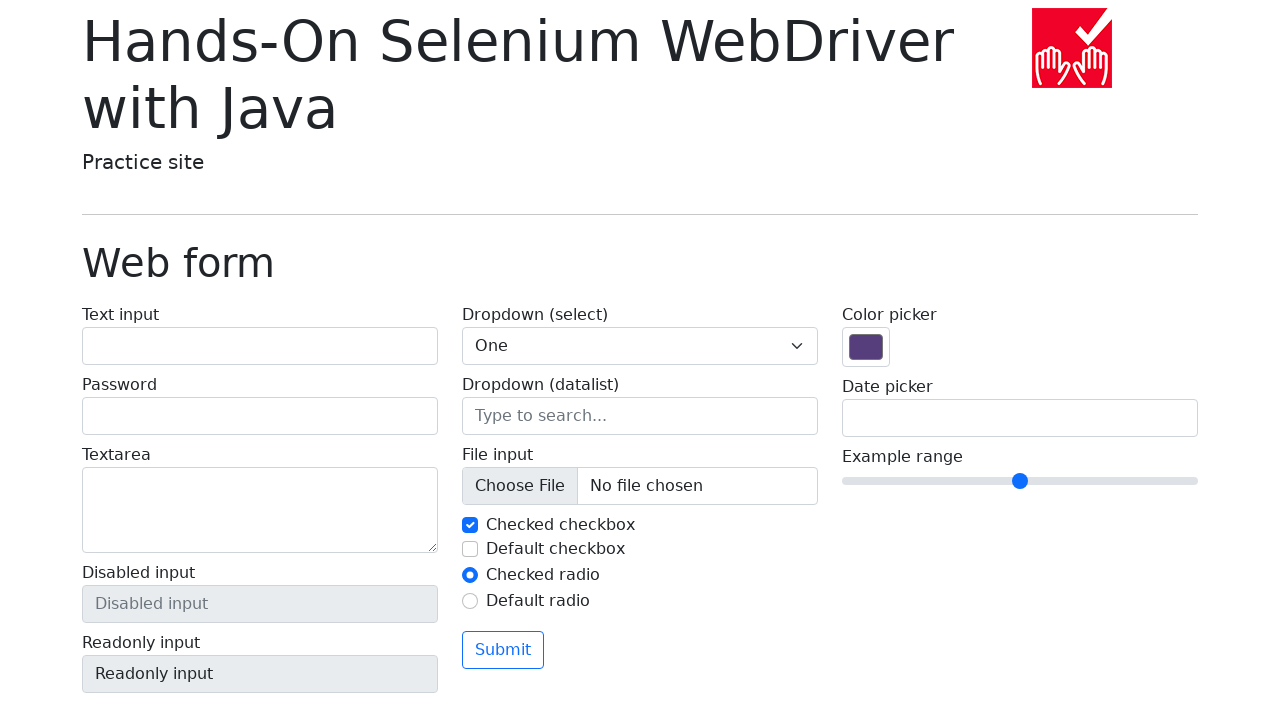

Selected dropdown option by index 2 on select[name='my-select']
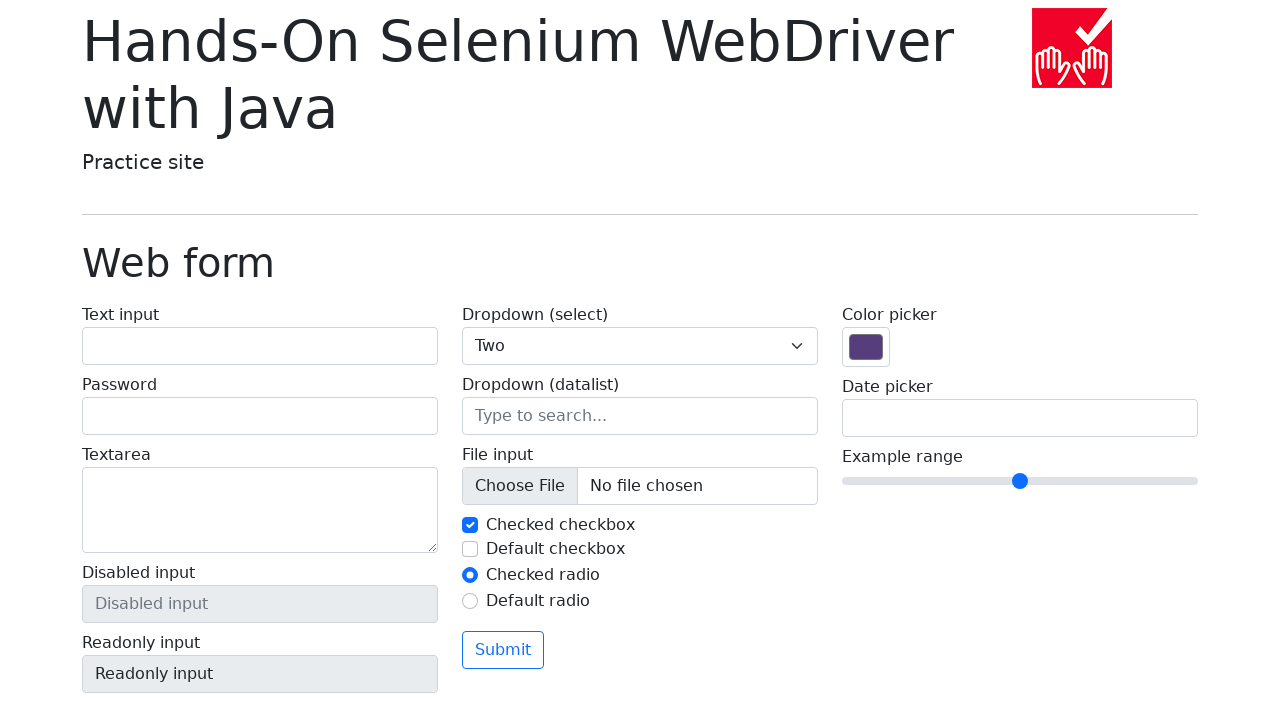

Selected dropdown option by visible text 'Three' on select[name='my-select']
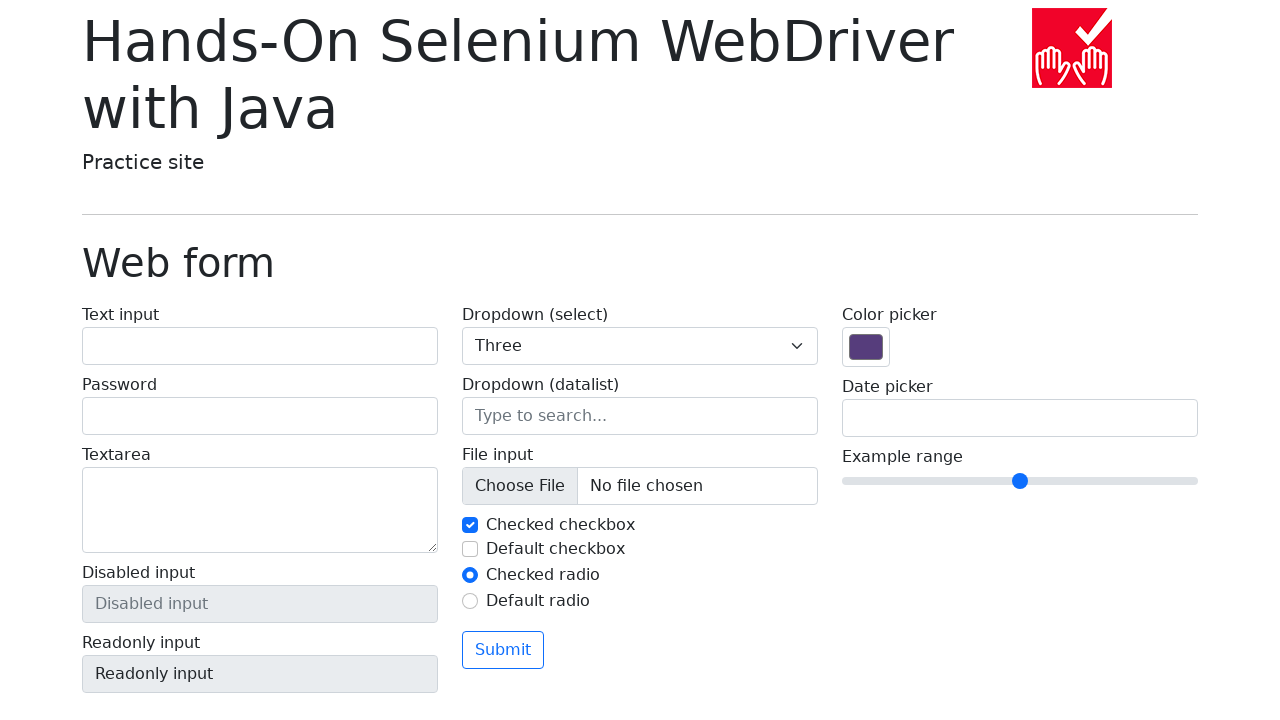

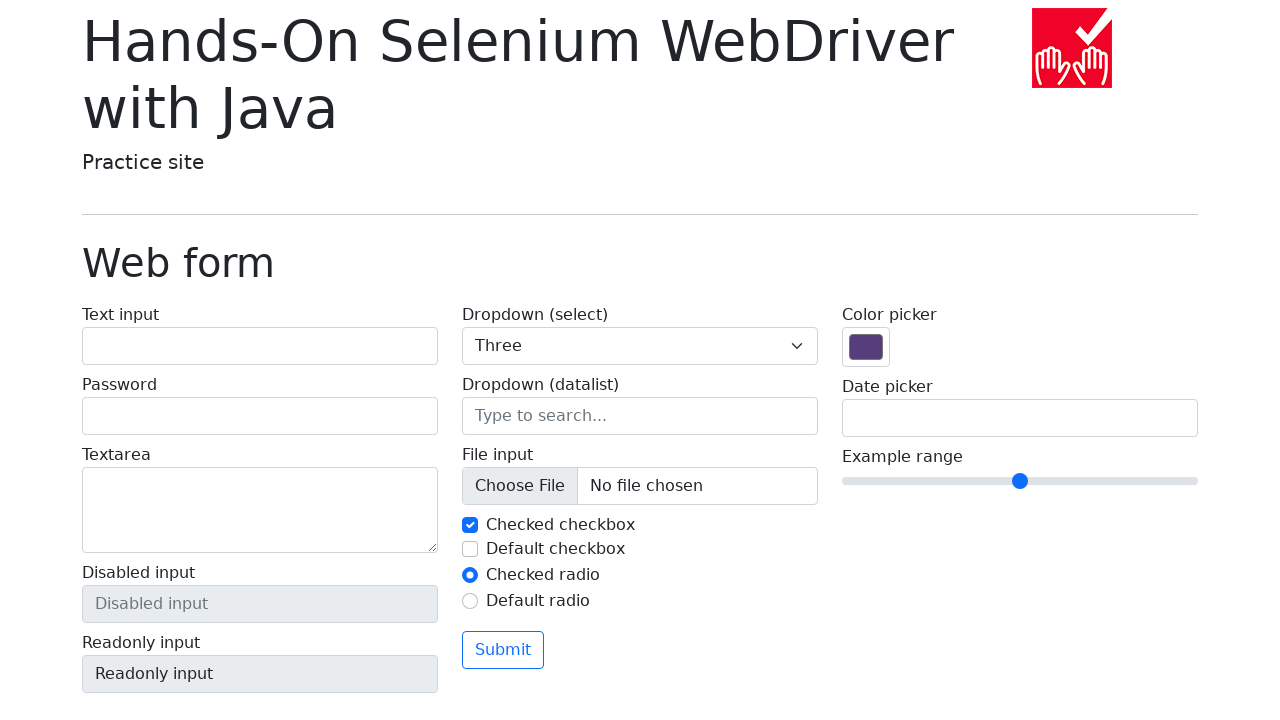